Verifies that the date of birth input field has the correct type attribute set to "text"

Starting URL: https://demoqa.com/automation-practice-form

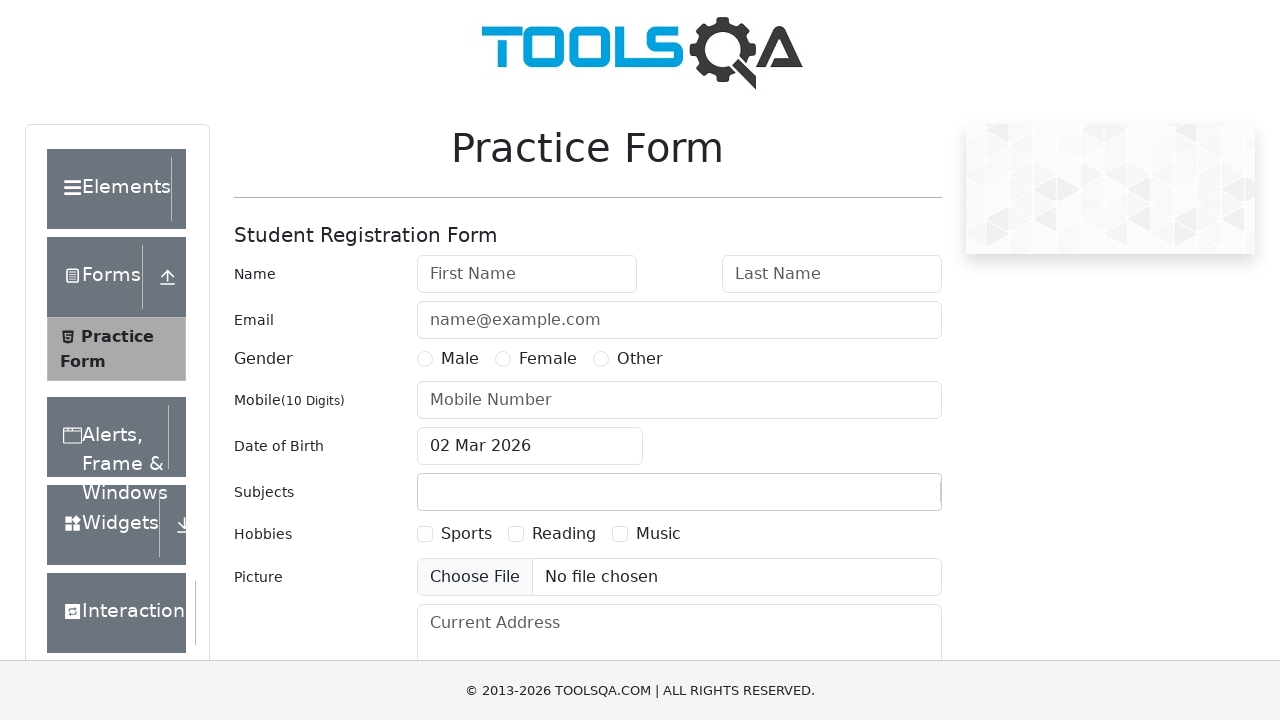

Navigated to DemoQA automation practice form
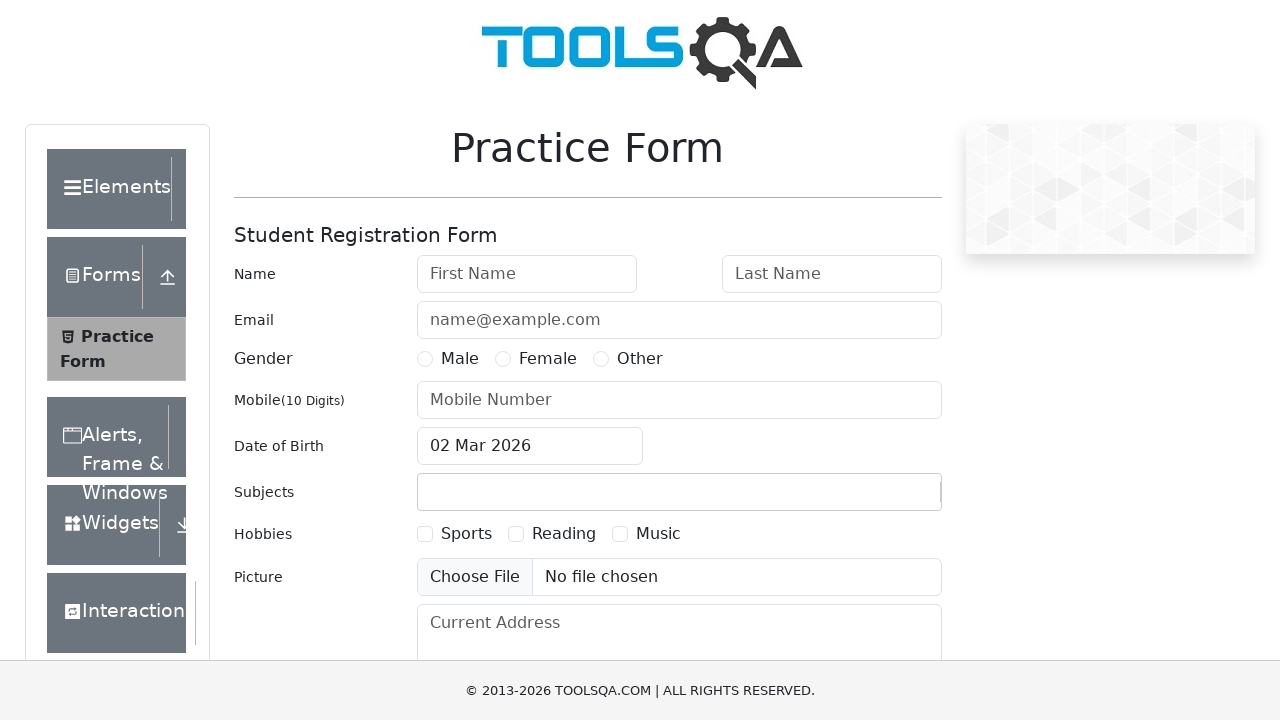

Date of birth input field loaded and is visible
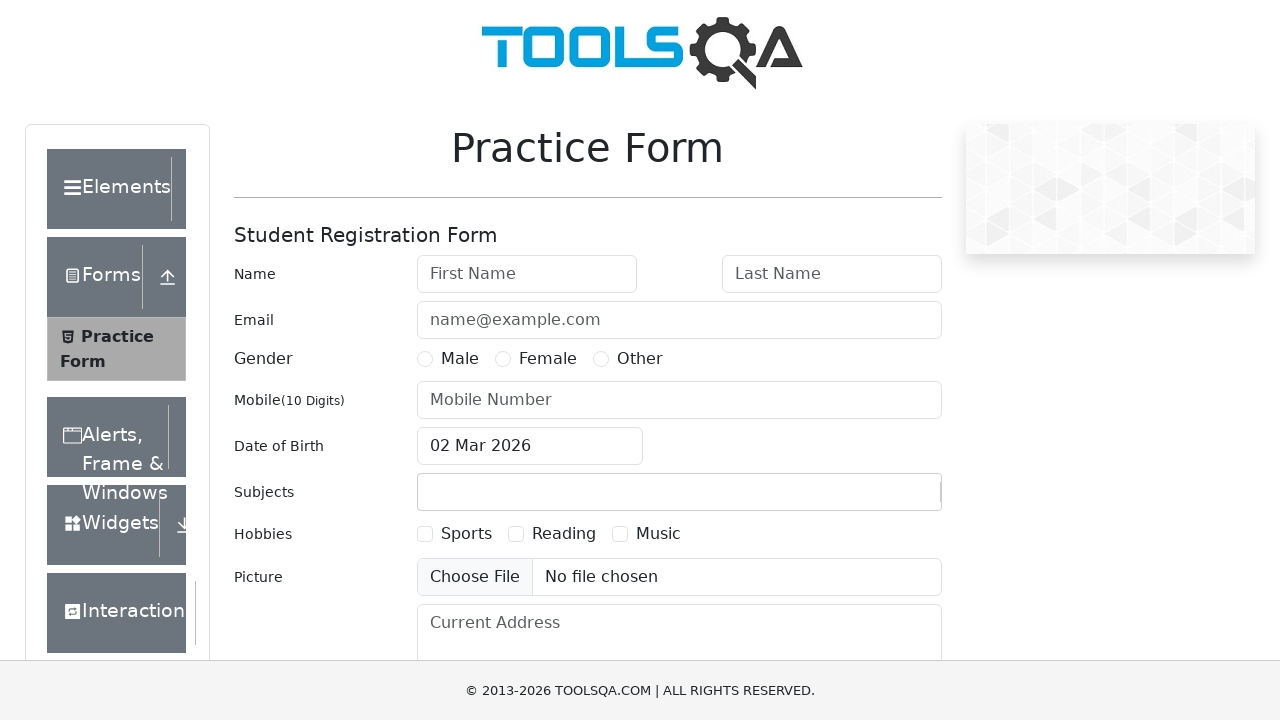

Verified that date of birth input field has type attribute set to 'text'
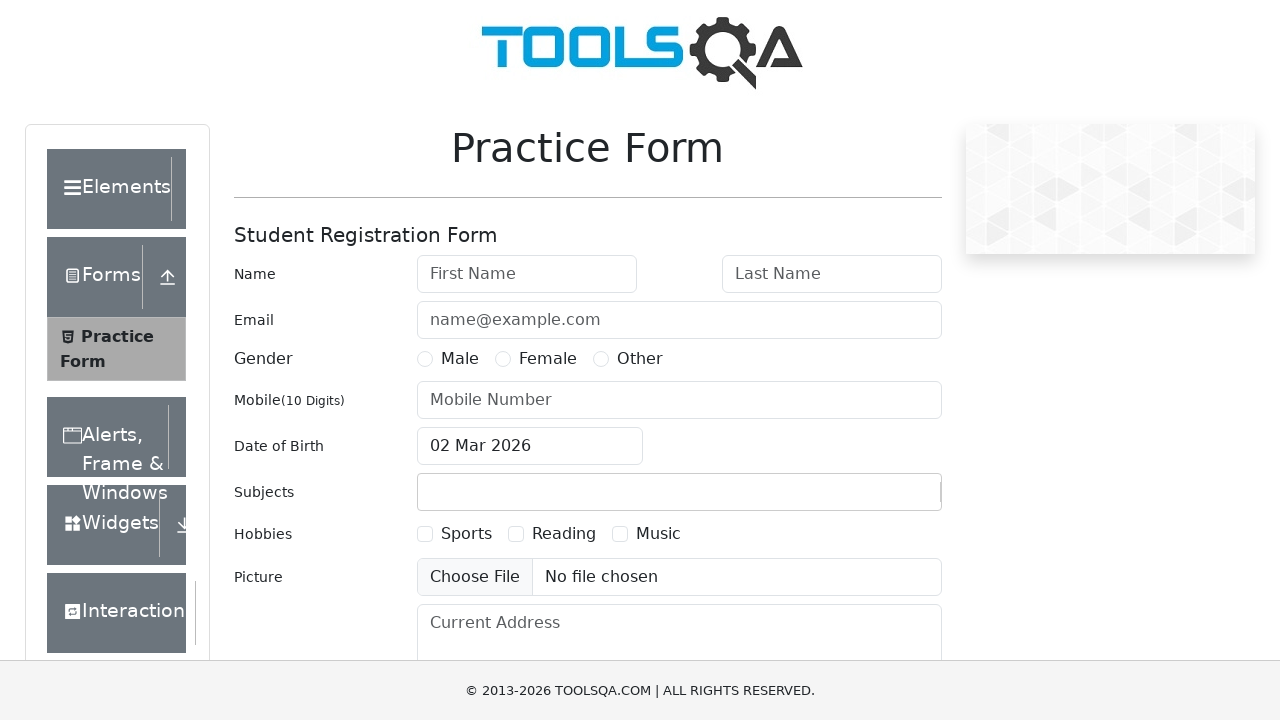

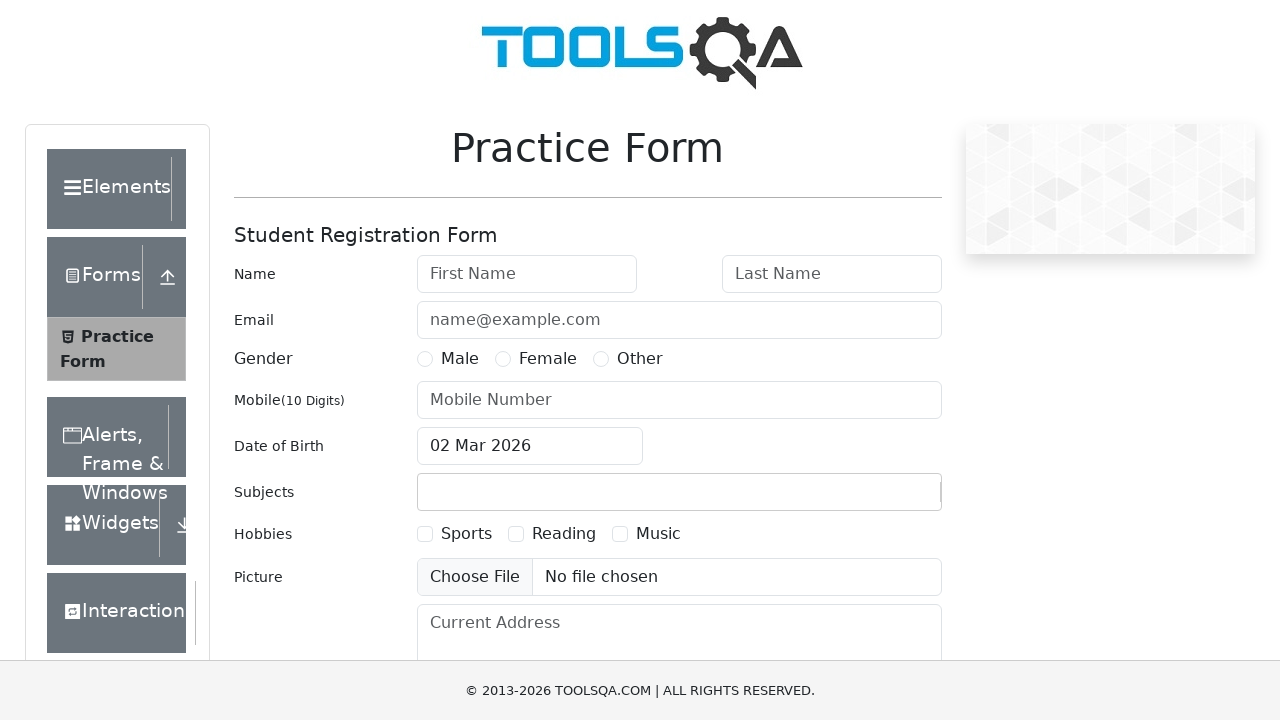